Tests various JavaScript events (click, context click, double click, mouse over, mouse leave, mouse down, keyboard events, focus, blur) on buttons and verifies each event is properly triggered by checking the status text.

Starting URL: https://testpages.herokuapp.com/styled/events/javascript-events.html

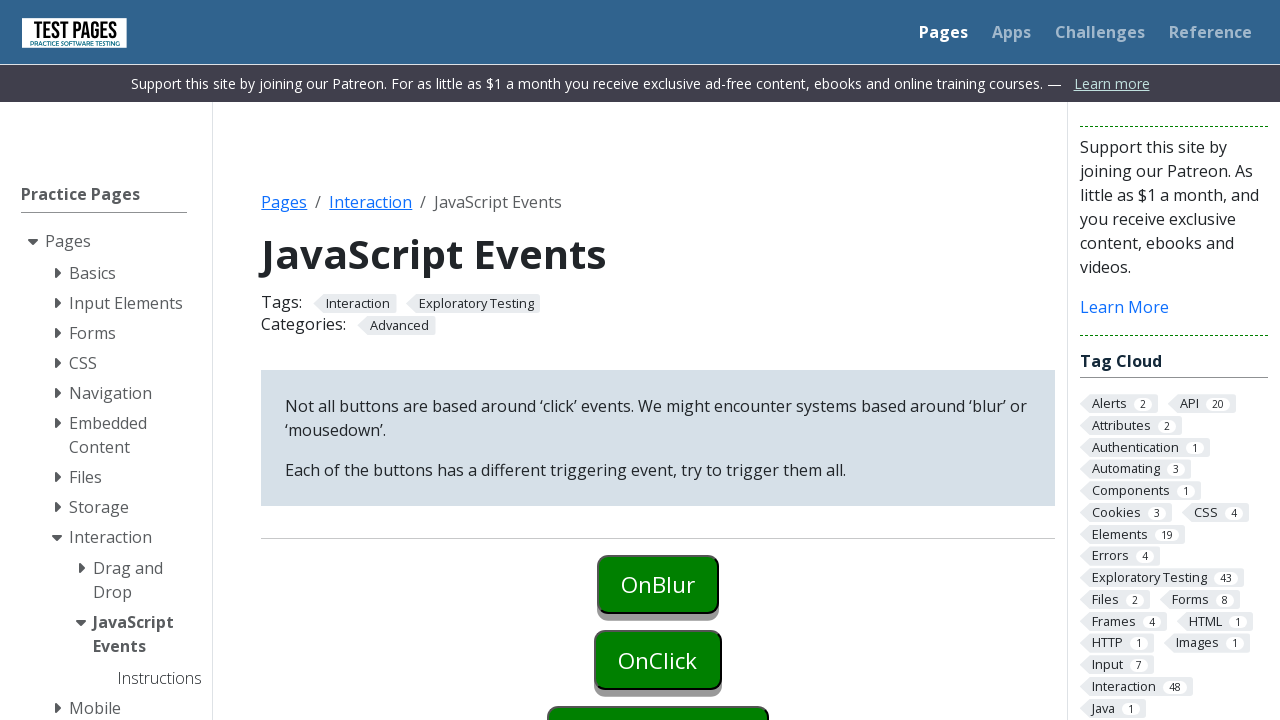

Clicked onclick button to trigger click event at (658, 660) on #onclick
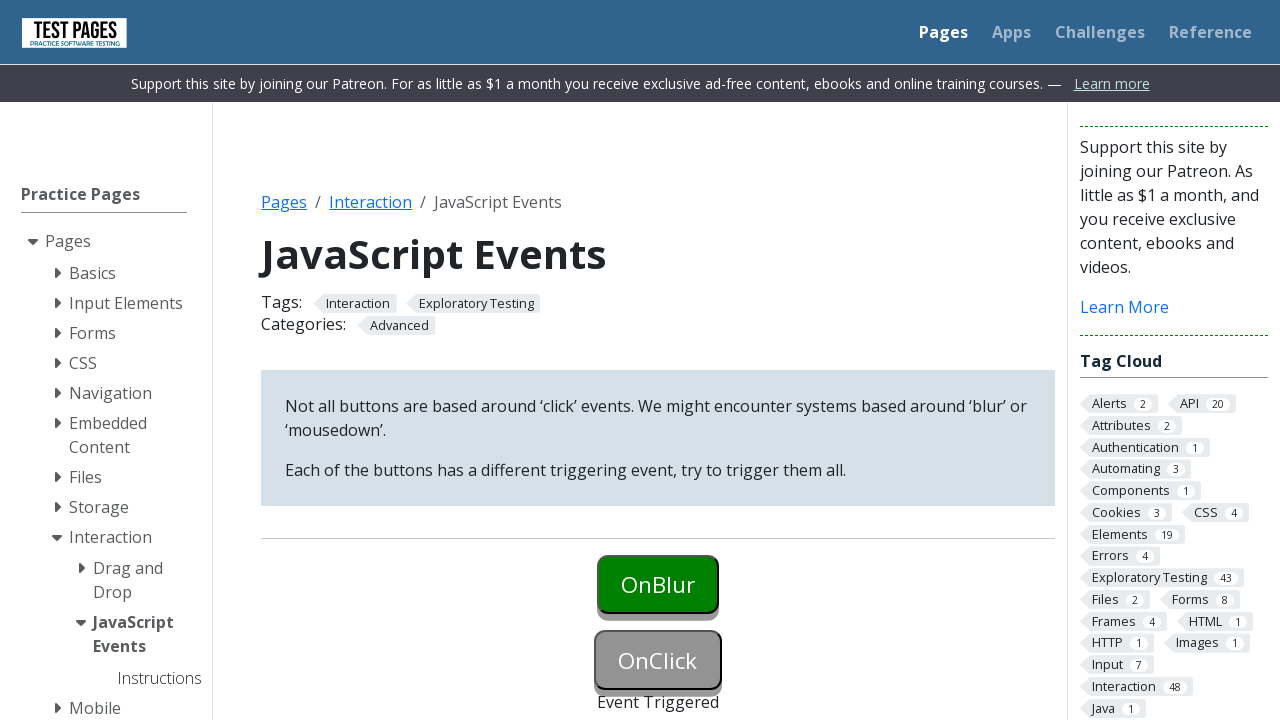

Verified onclick event was triggered
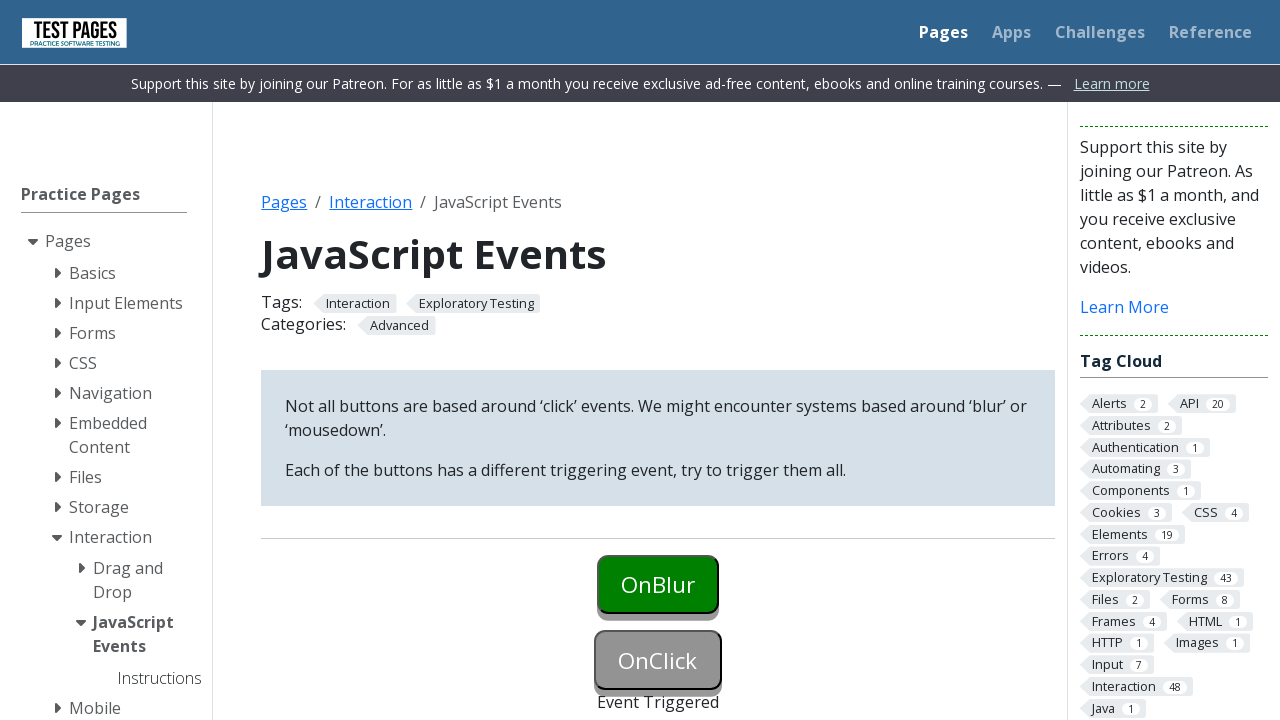

Right-clicked oncontextmenu button to trigger context menu event at (658, 360) on #oncontextmenu
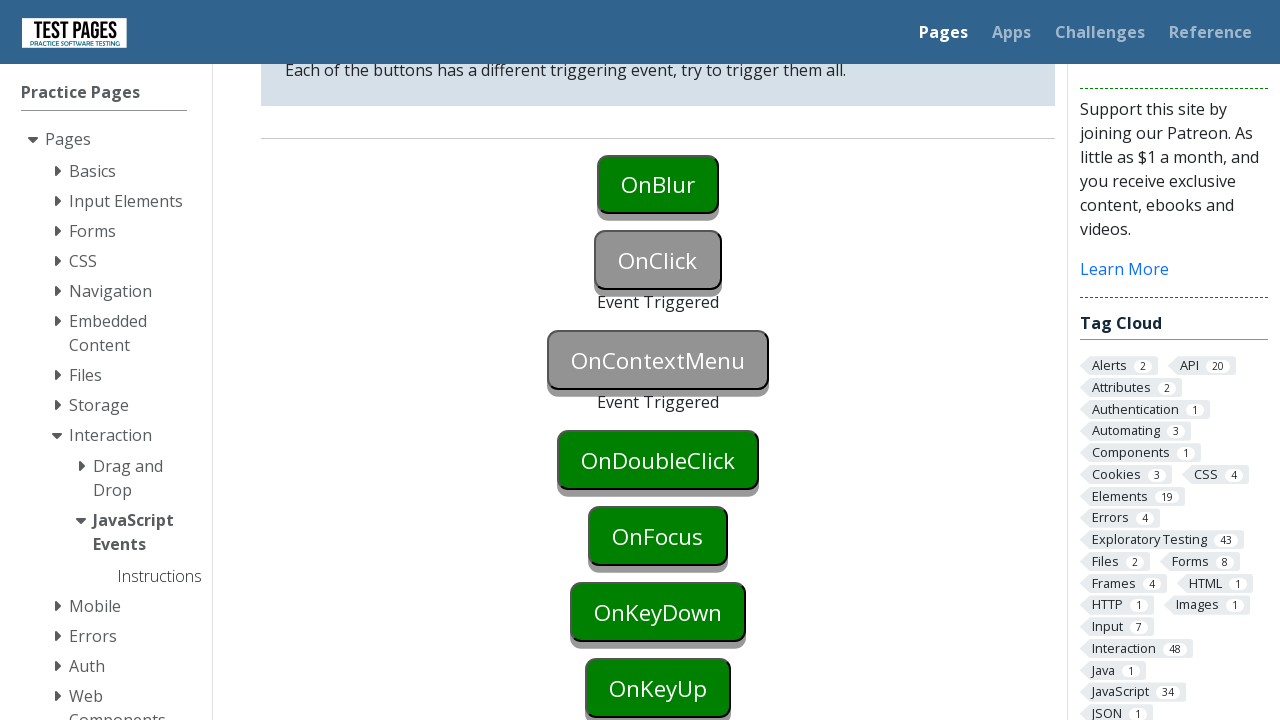

Verified oncontextmenu event was triggered
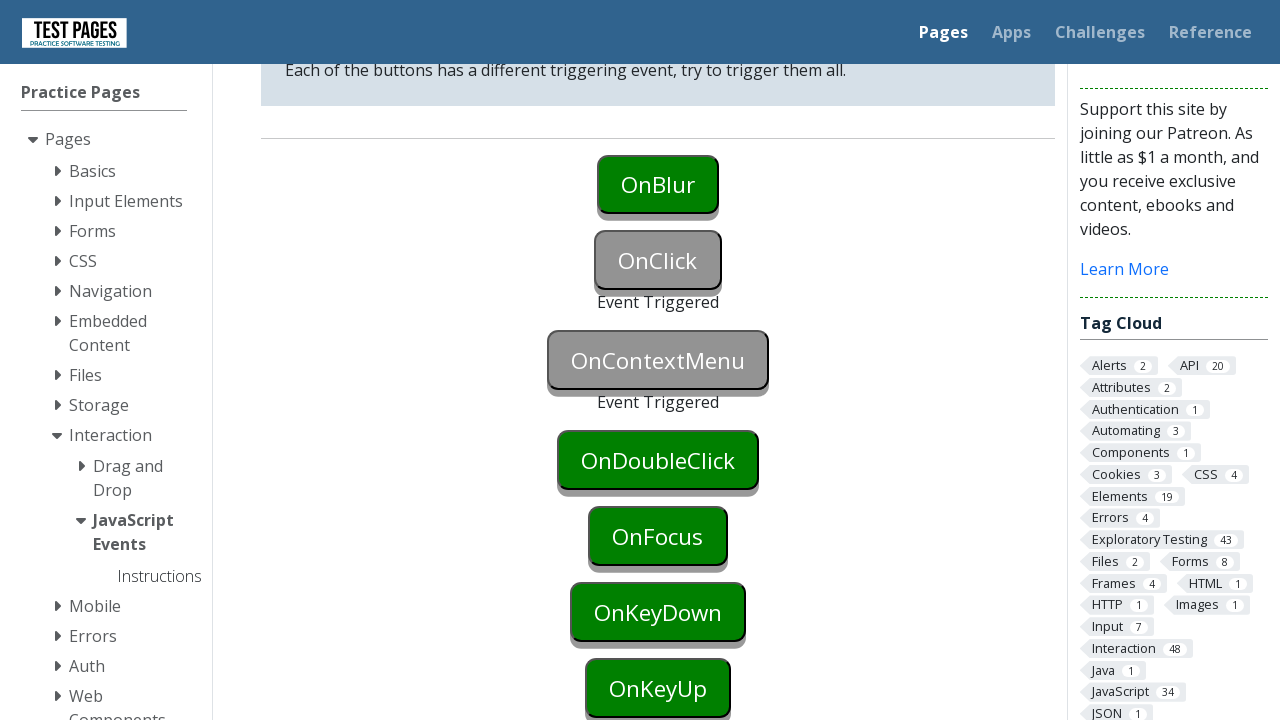

Double-clicked ondoubleclick button to trigger double click event at (658, 460) on #ondoubleclick
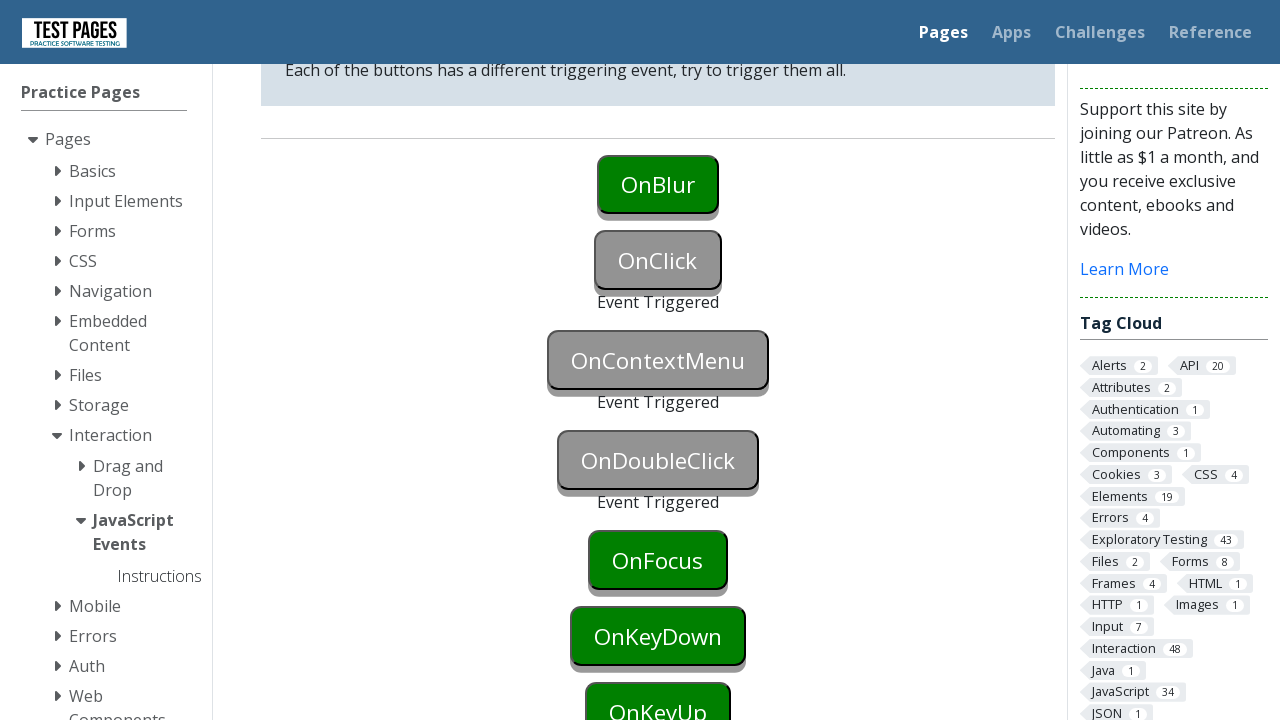

Verified ondoubleclick event was triggered
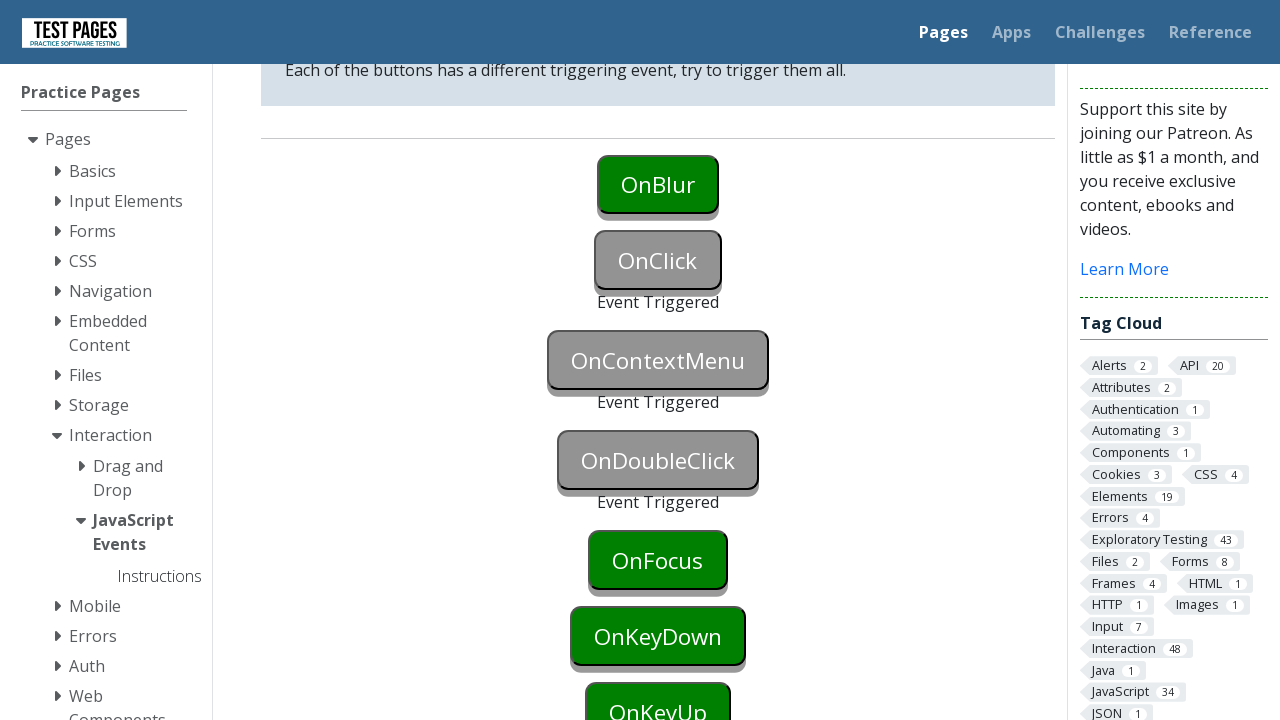

Hovered over onmouseover button to trigger mouse over event at (658, 360) on #onmouseover
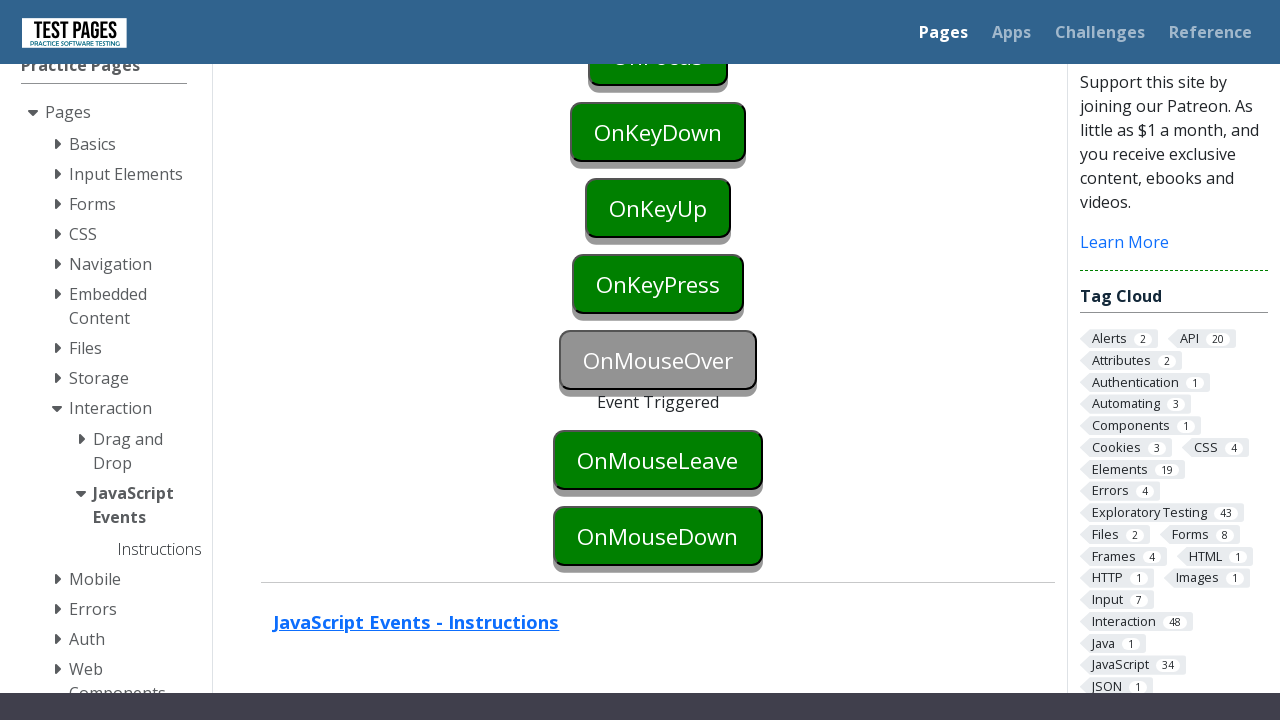

Verified onmouseover event was triggered
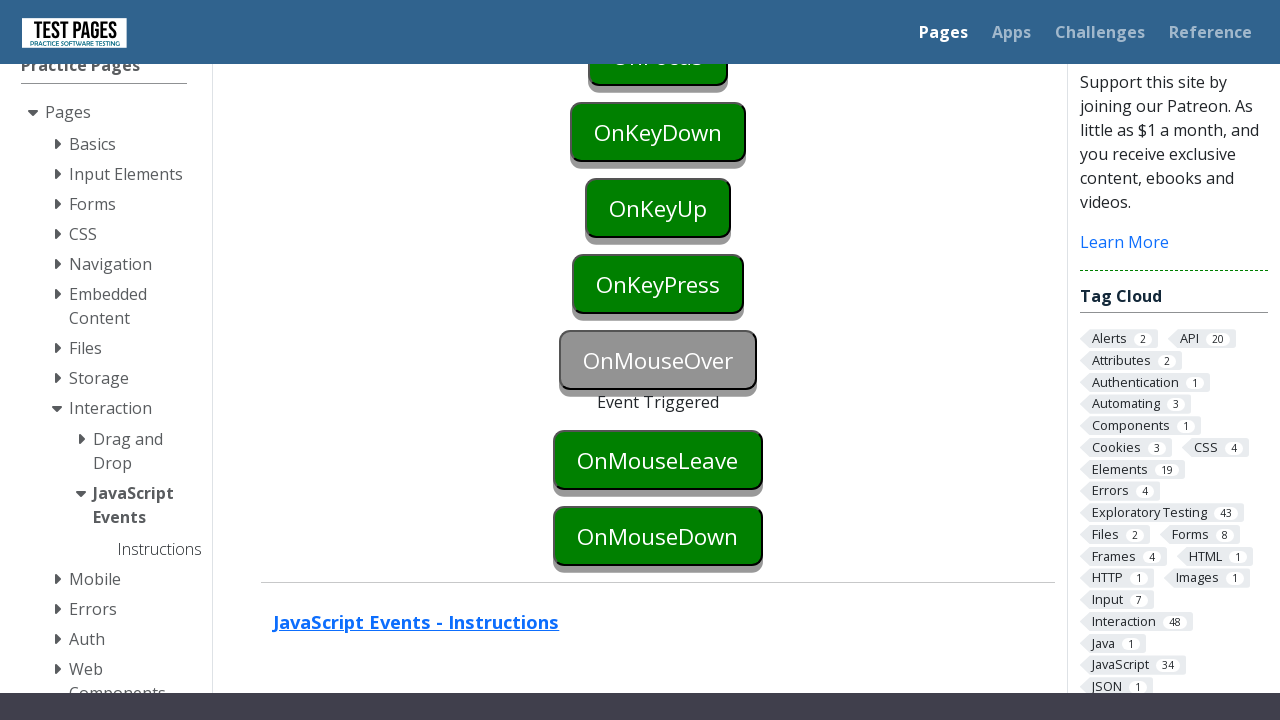

Hovered over onmouseleave button at (658, 460) on #onmouseleave
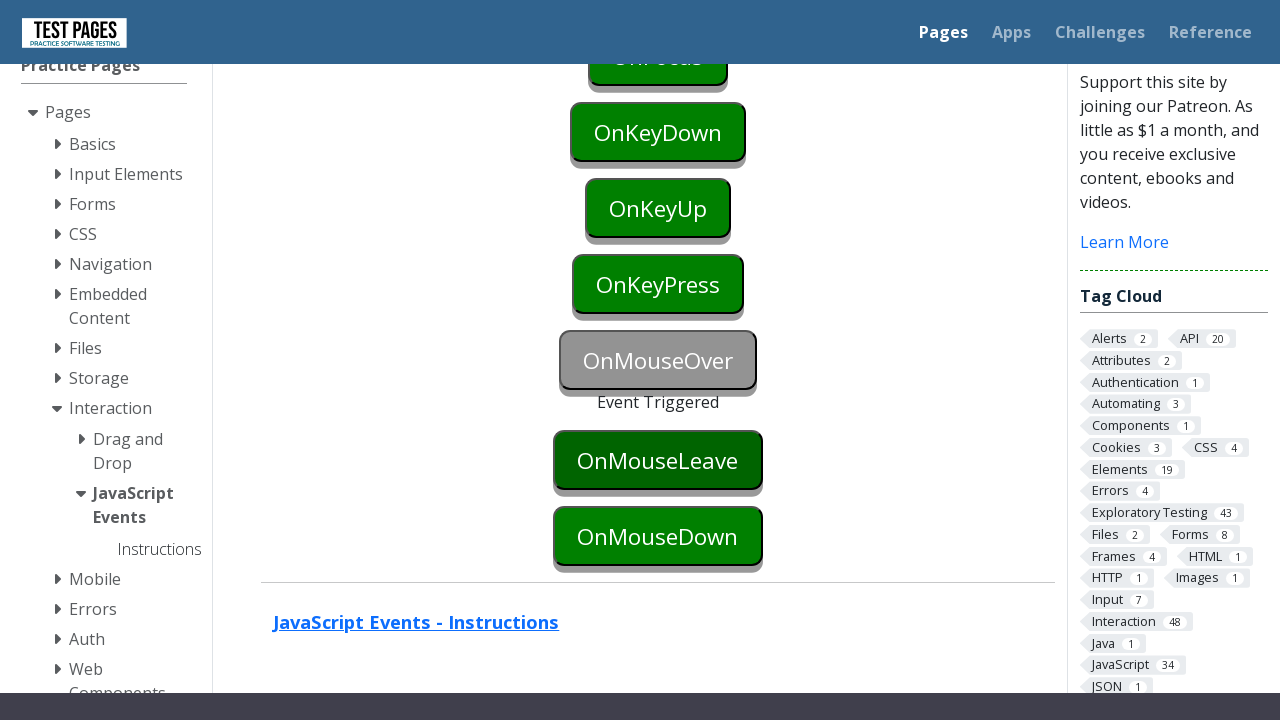

Moved hover to another element to trigger mouse leave event at (658, 360) on #onclick
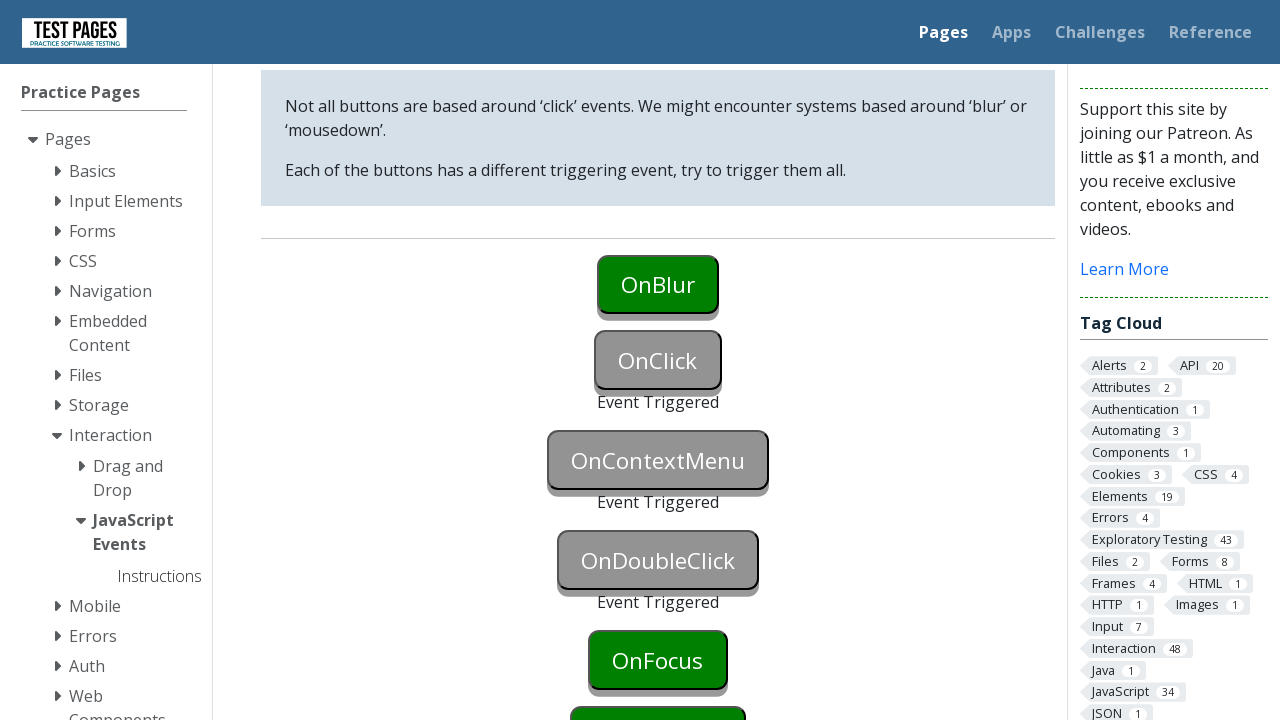

Verified onmouseleave event was triggered
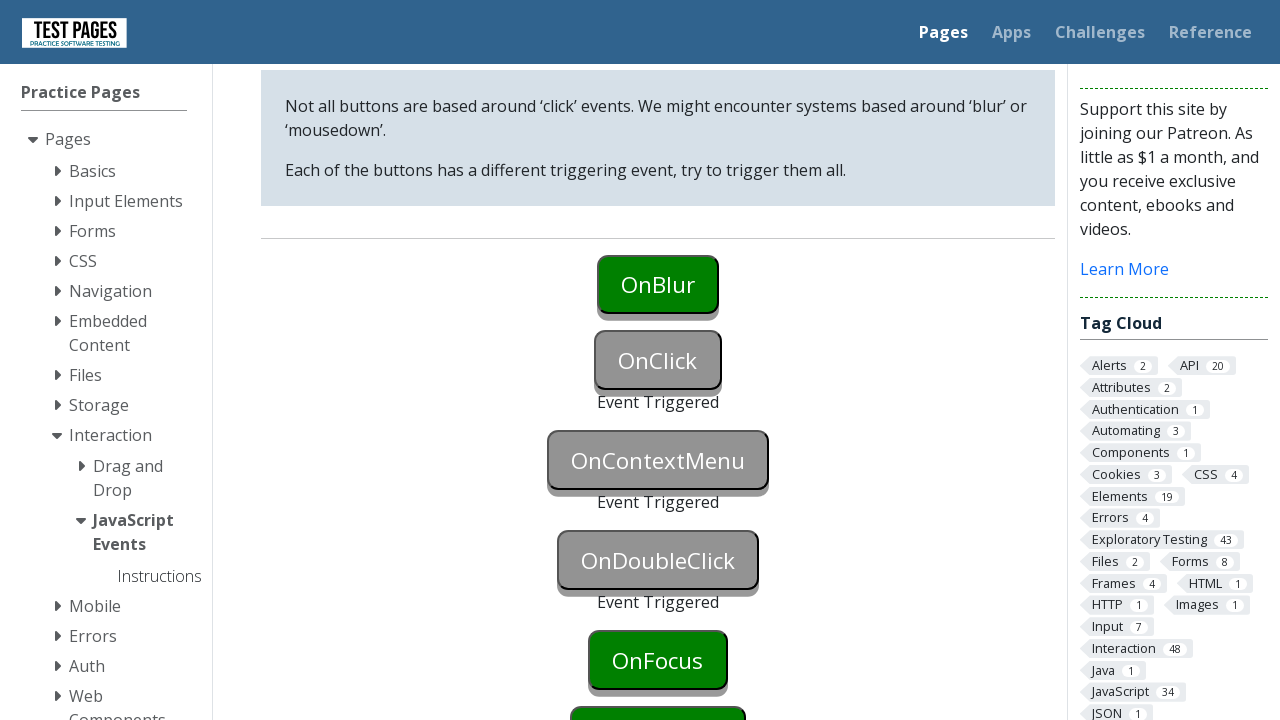

Clicked onmousedown button to trigger mouse down event at (658, 360) on #onmousedown
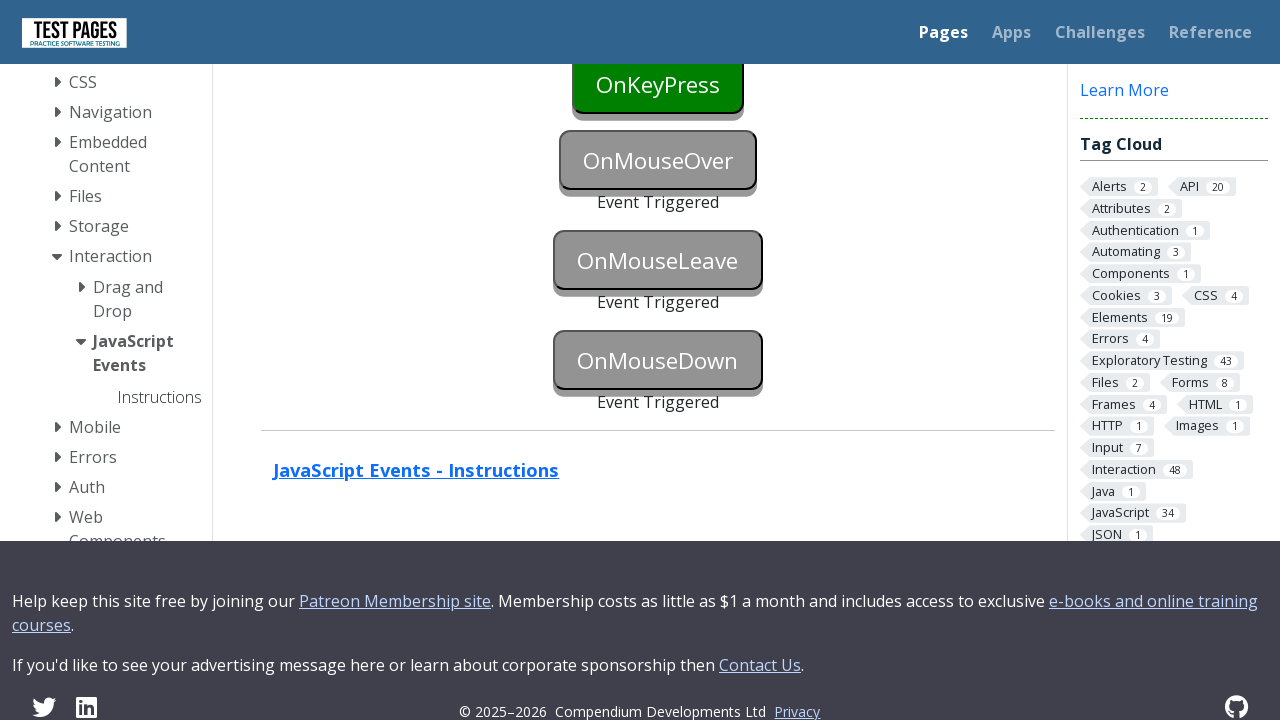

Verified onmousedown event was triggered
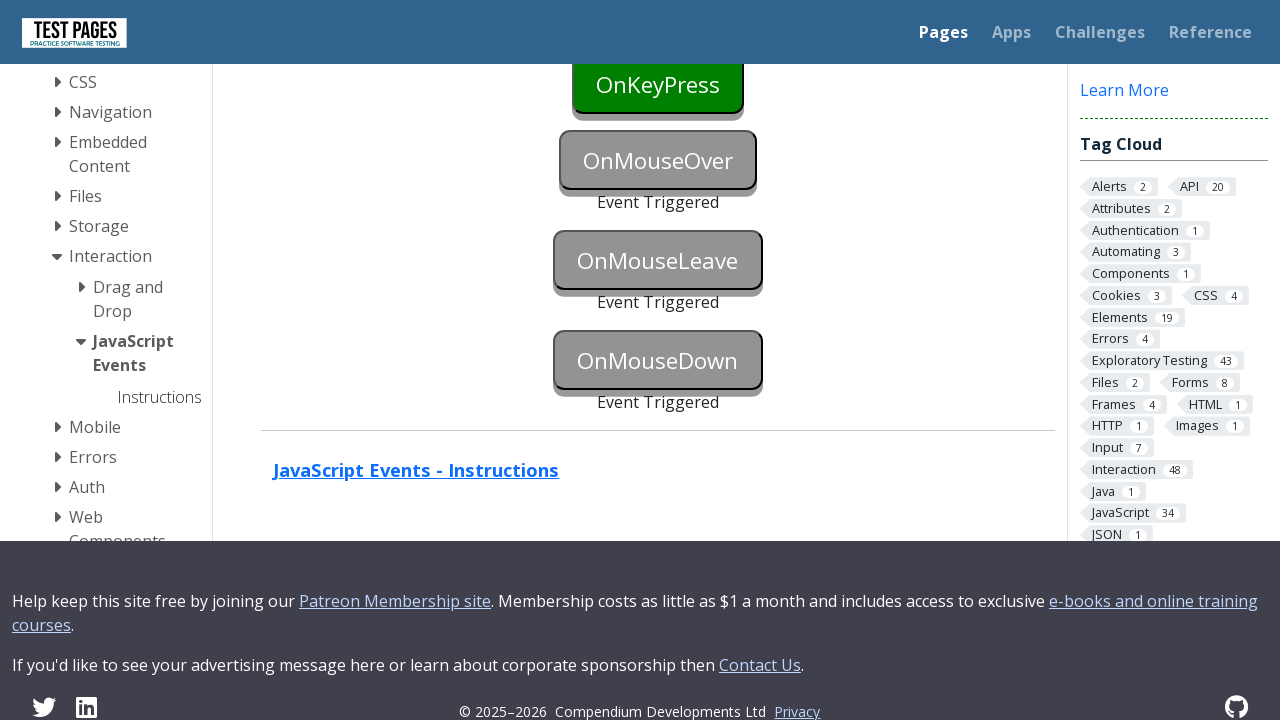

Clicked onkeydown button to focus it at (658, 360) on #onkeydown
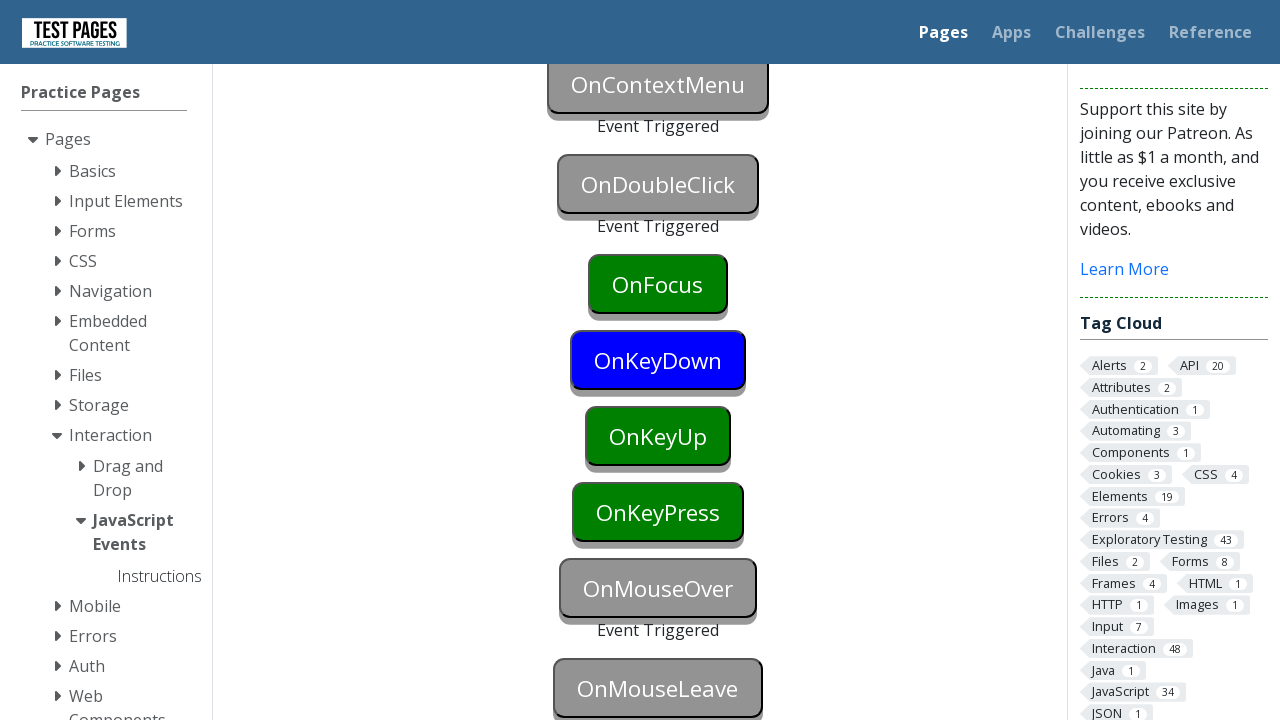

Pressed Space key to trigger key down event on #onkeydown
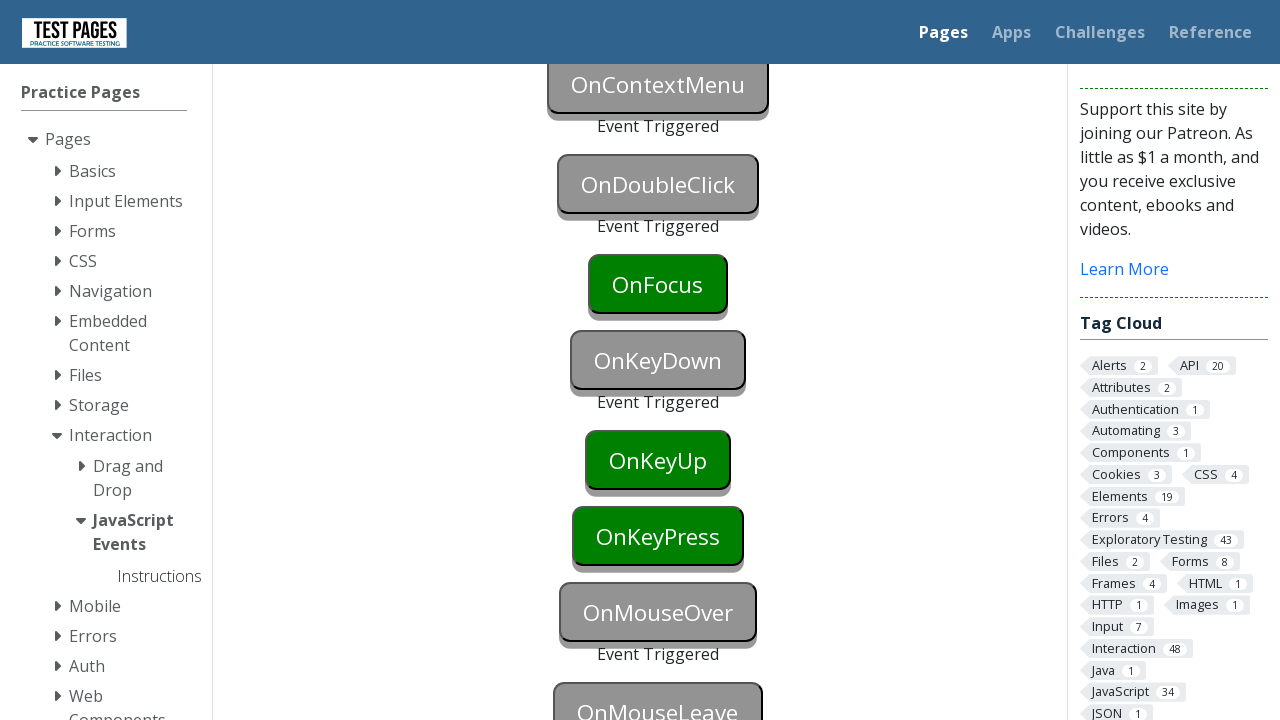

Verified onkeydown event was triggered
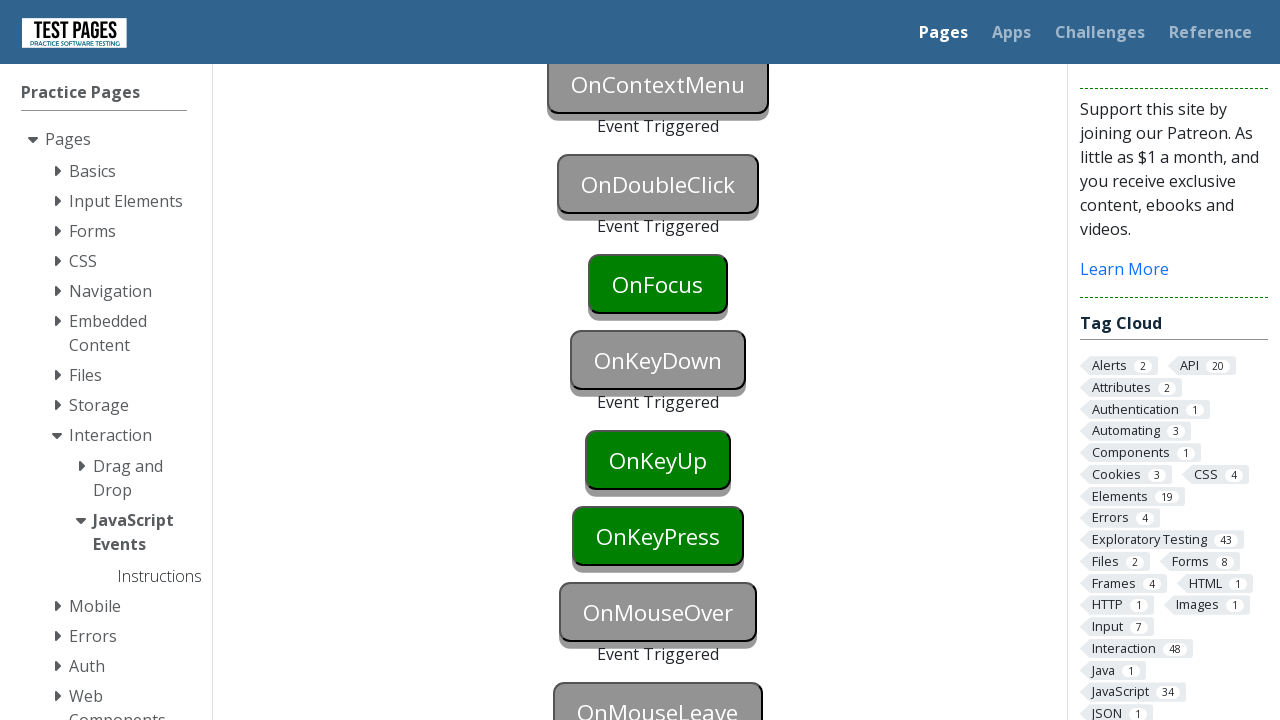

Clicked onkeyup button to focus it at (658, 460) on #onkeyup
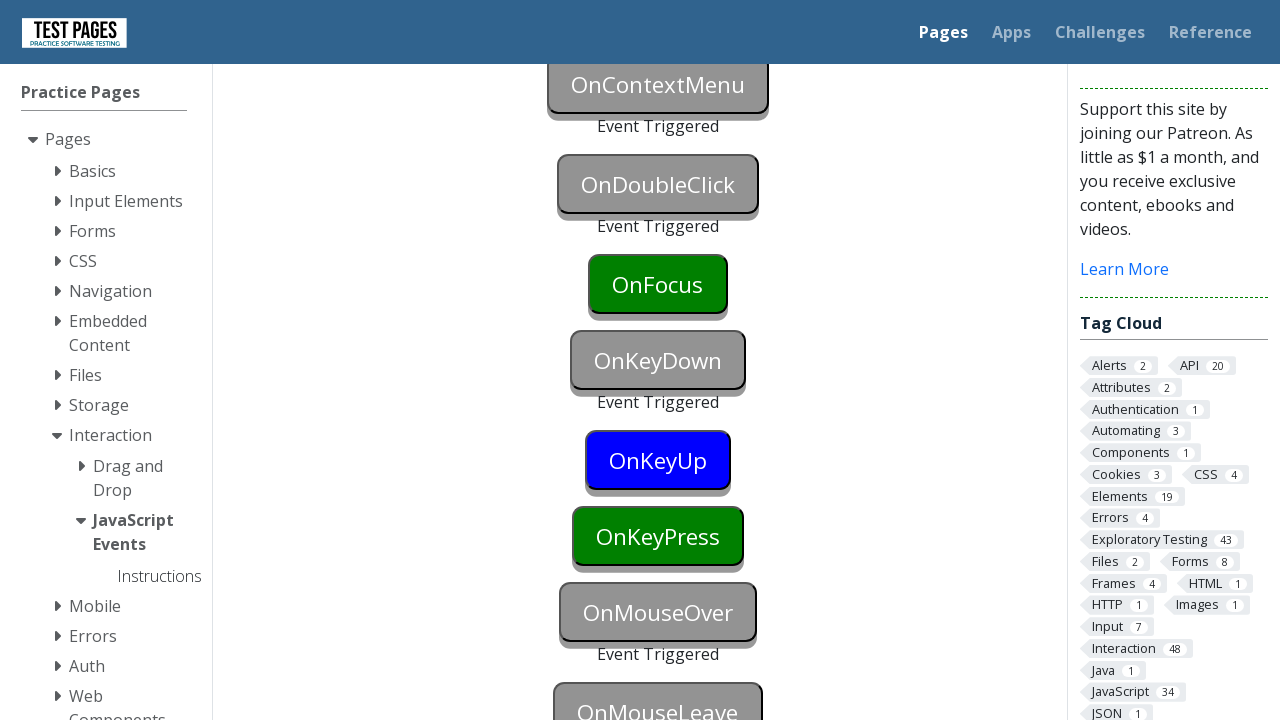

Pressed Space key to trigger key up event on #onkeyup
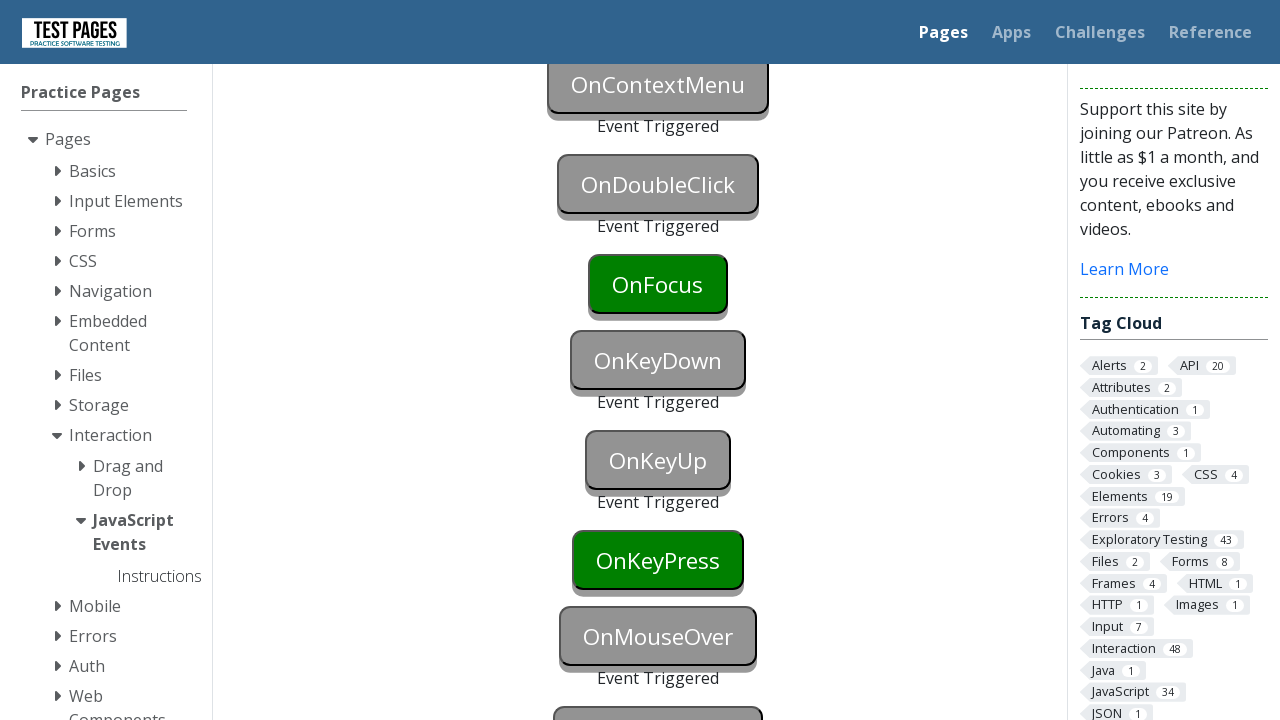

Verified onkeyup event was triggered
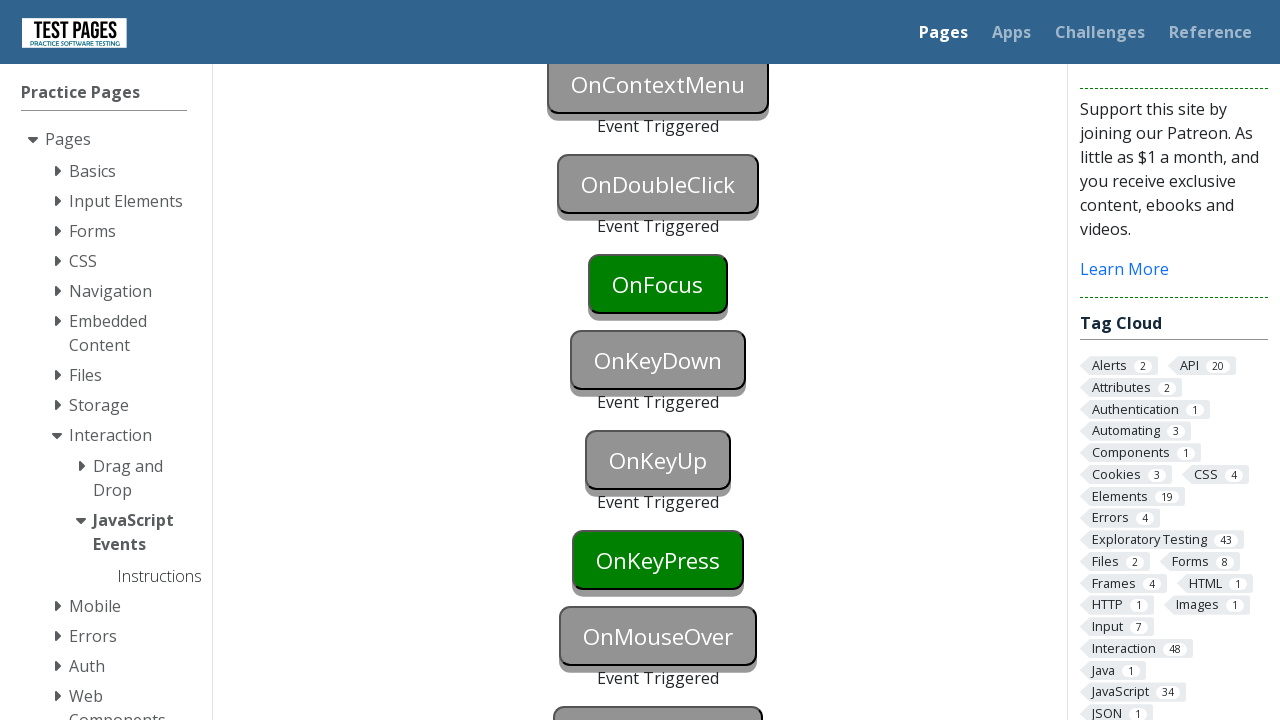

Clicked onkeypress button to focus it at (658, 560) on #onkeypress
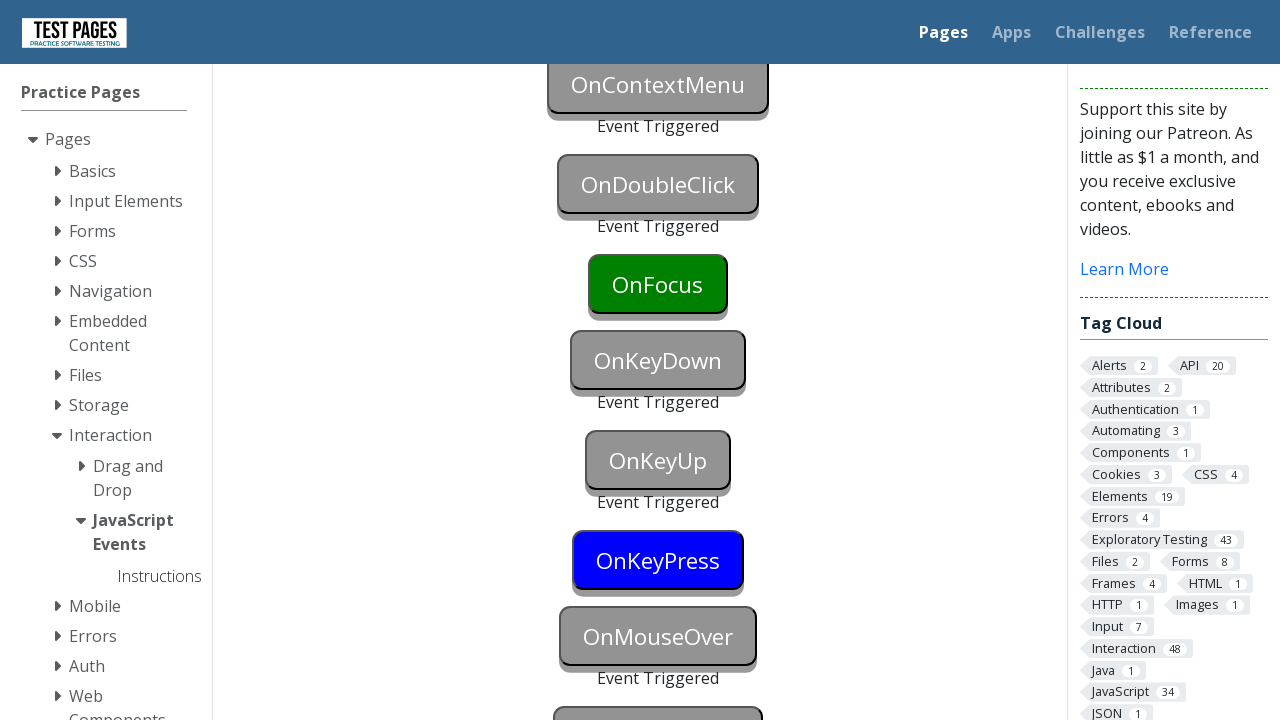

Pressed Space key to trigger key press event on #onkeypress
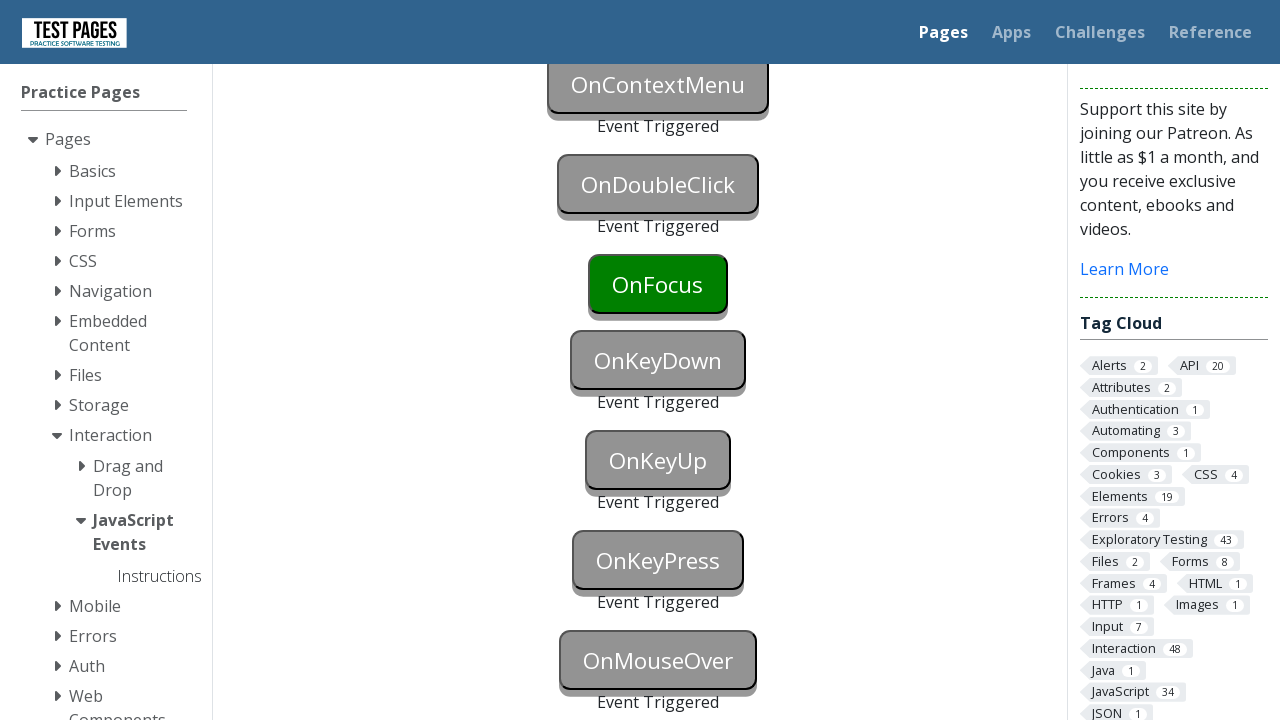

Verified onkeypress event was triggered
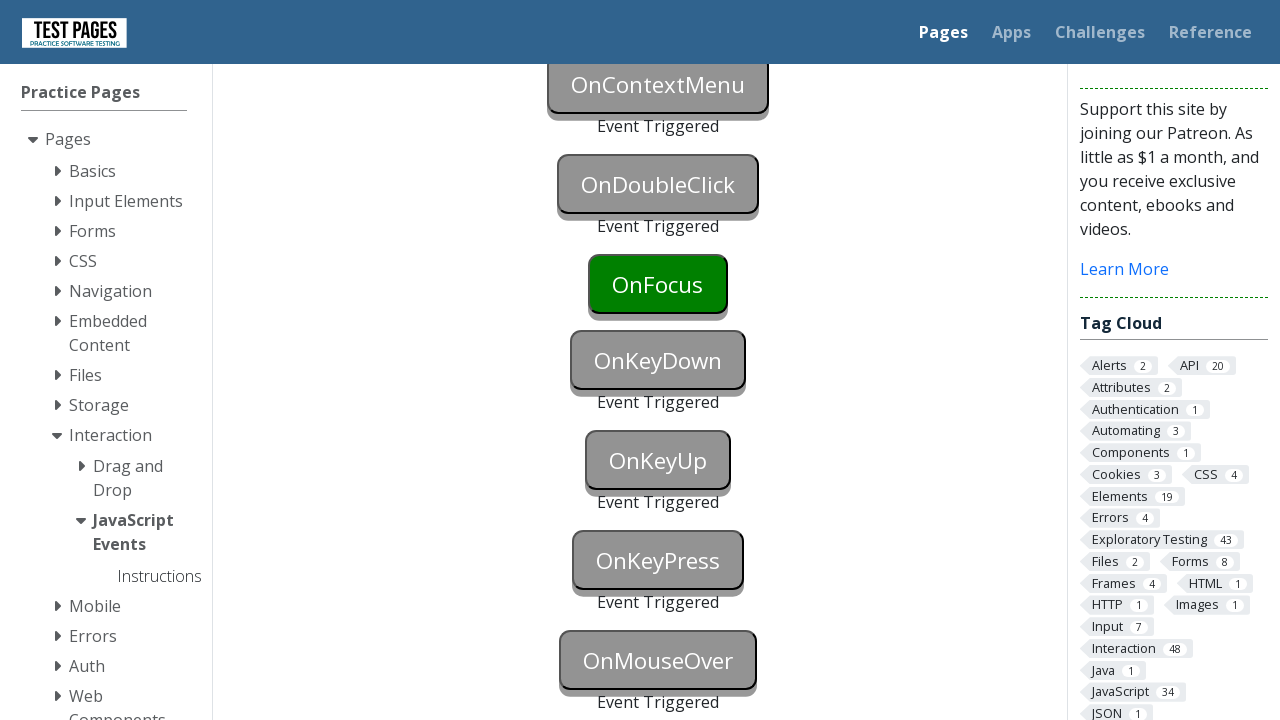

Clicked onfocus button to trigger focus event at (658, 284) on #onfocus
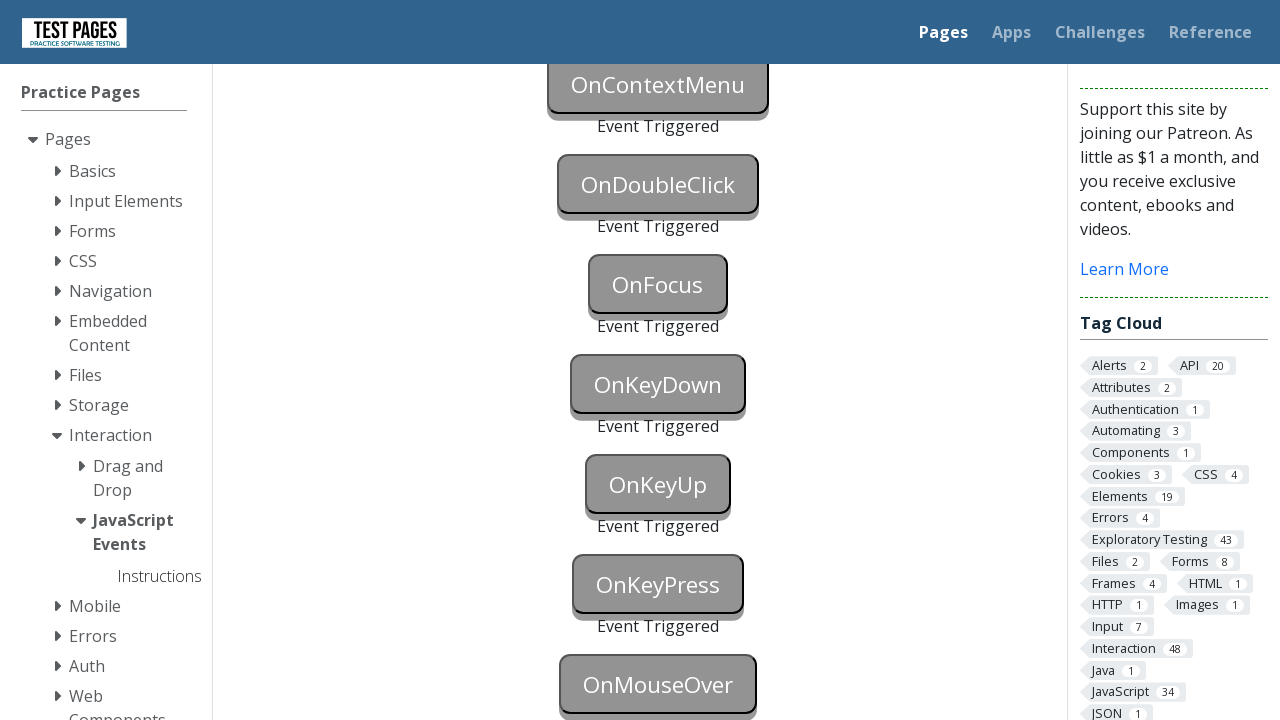

Verified onfocus event was triggered
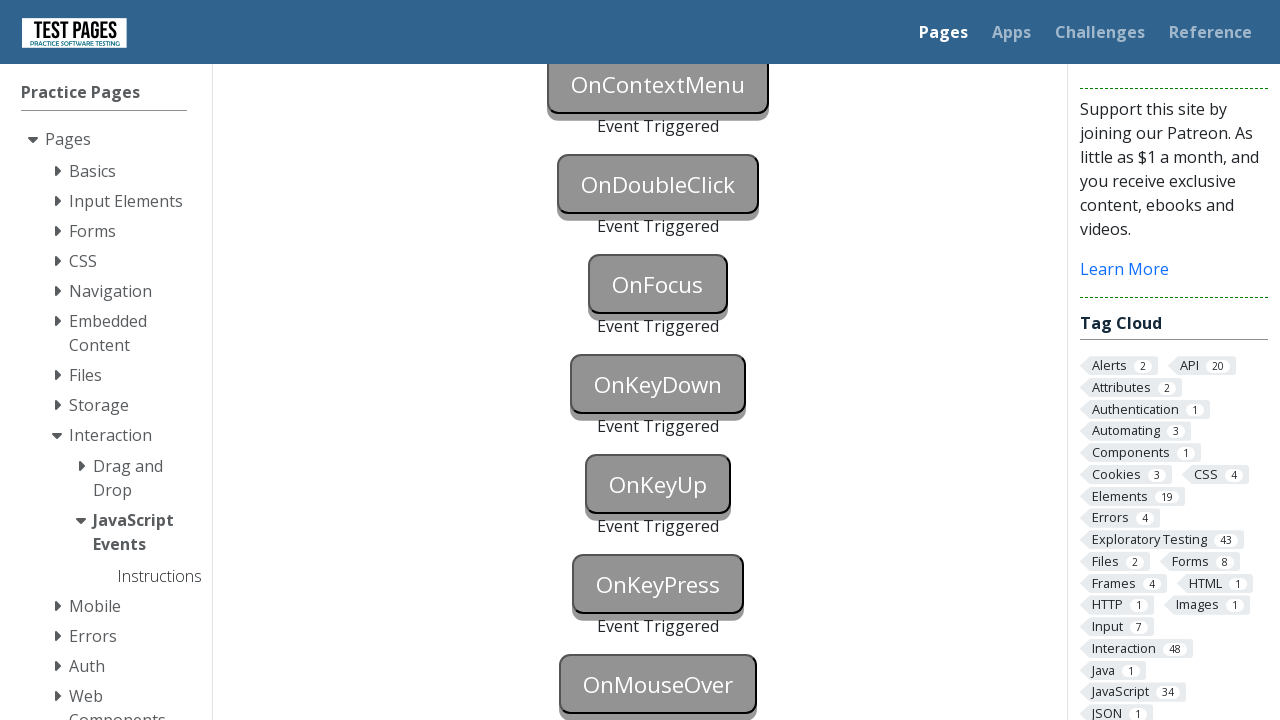

Clicked onblur button to focus it at (658, 360) on #onblur
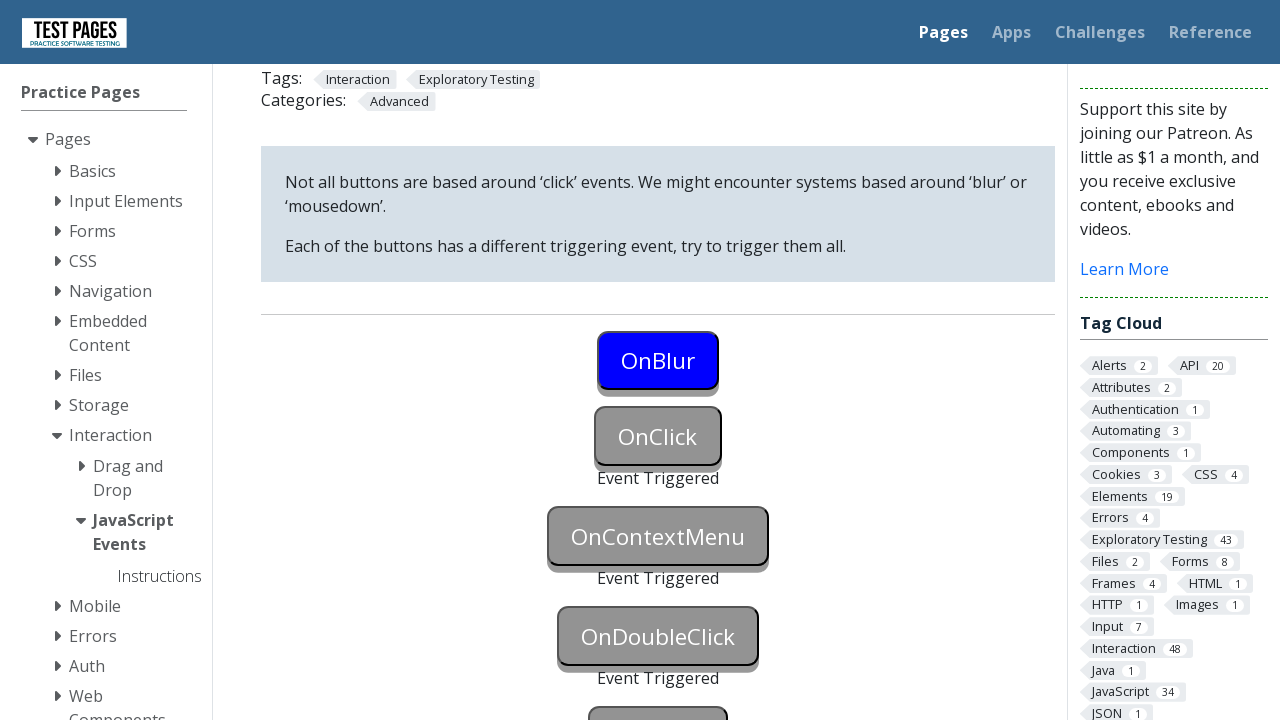

Clicked another button to trigger blur event on onblur button at (658, 436) on #onclick
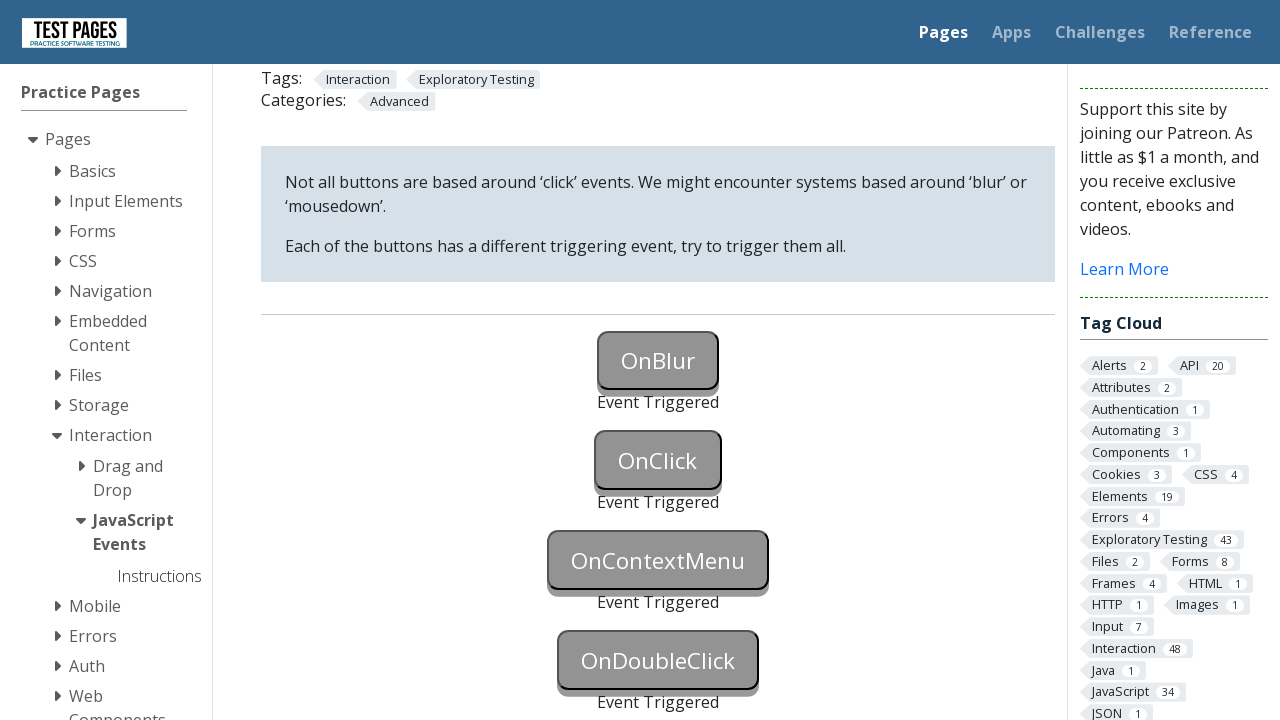

Verified onblur event was triggered
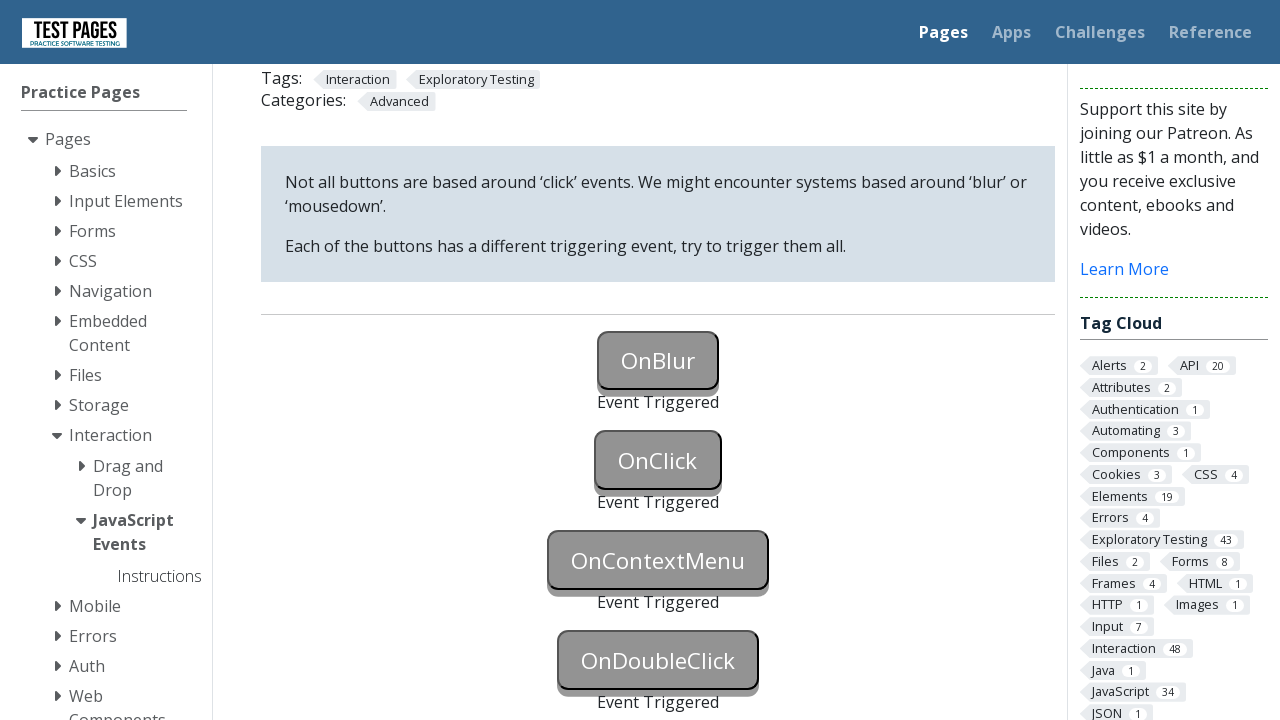

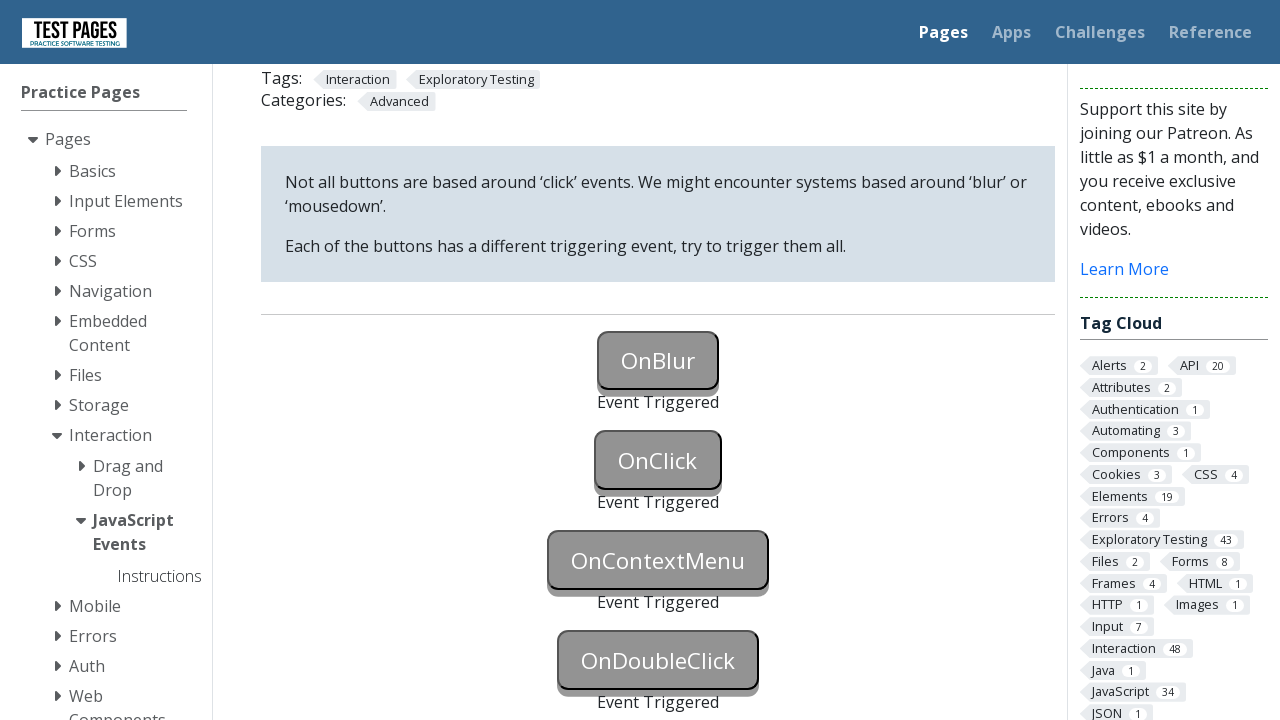